Tests finding and clicking a link by its calculated text value (based on mathematical formula), then fills out a multi-field form with personal information (first name, last name, city, country) and submits it.

Starting URL: http://suninjuly.github.io/find_link_text

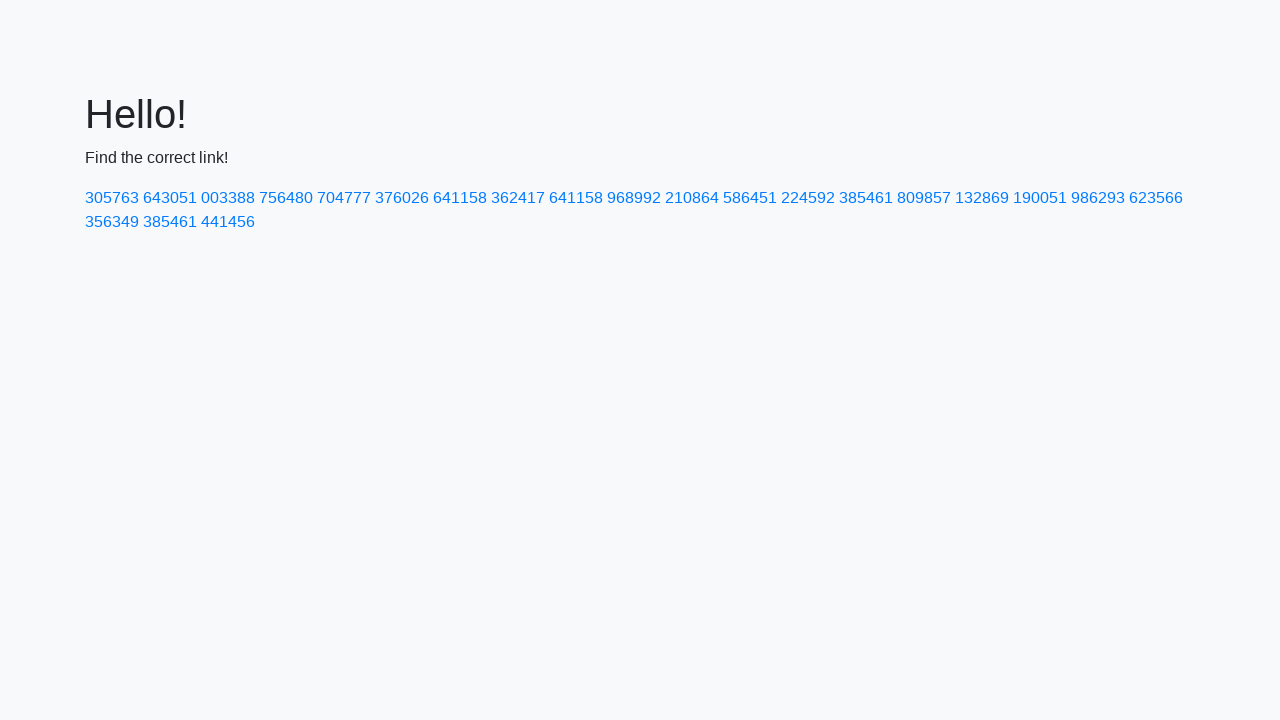

Clicked link with calculated text value (224592) at (808, 198) on text=224592
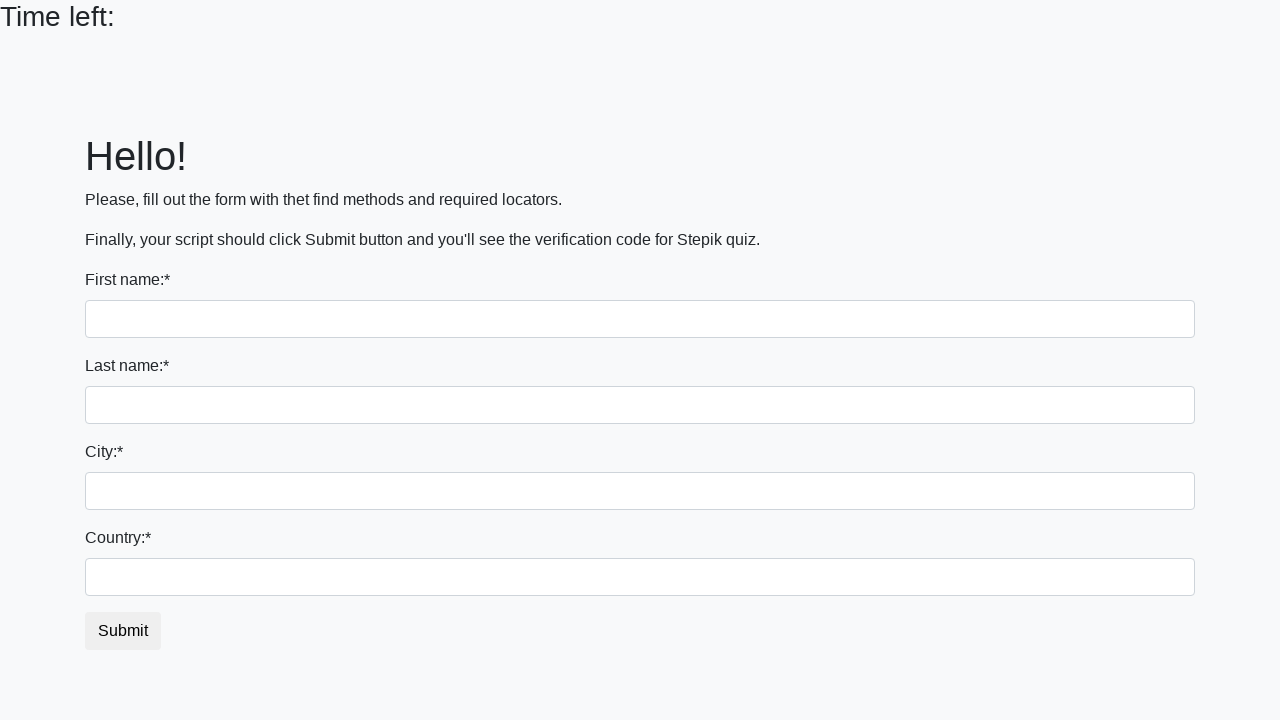

Filled first name field with 'Ivan' on input
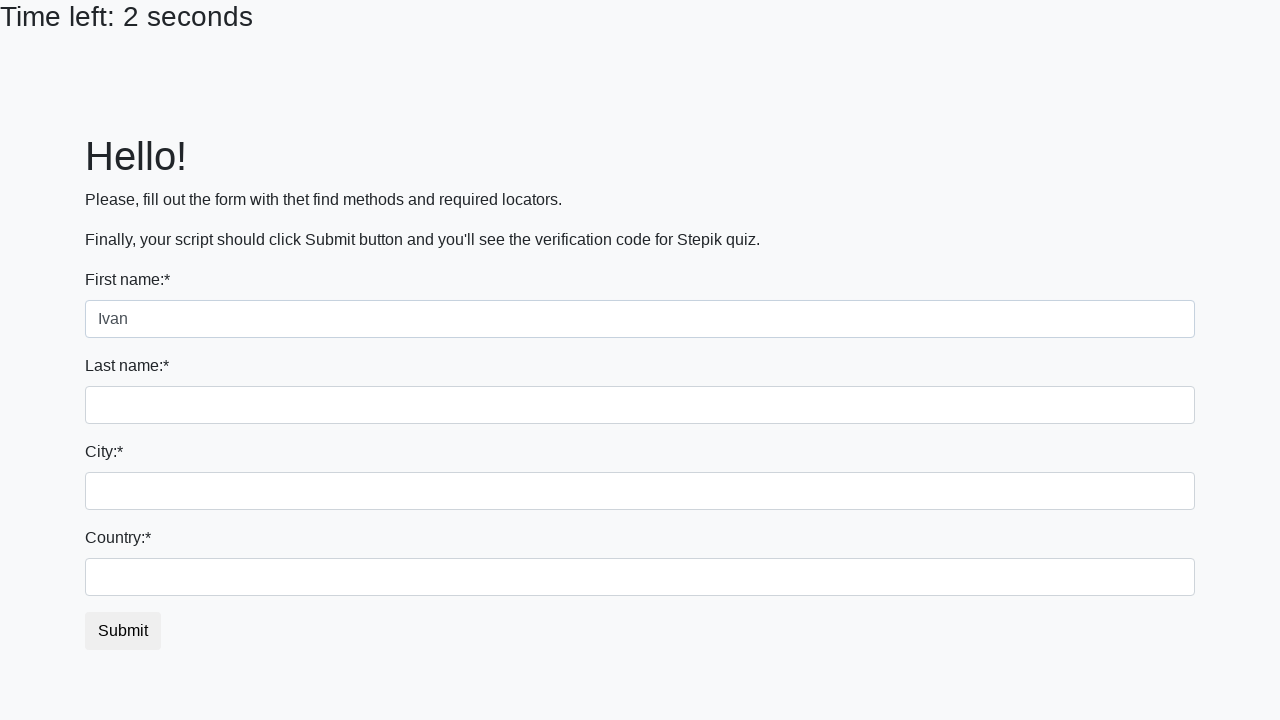

Filled last name field with 'Petrov' on input[name='last_name']
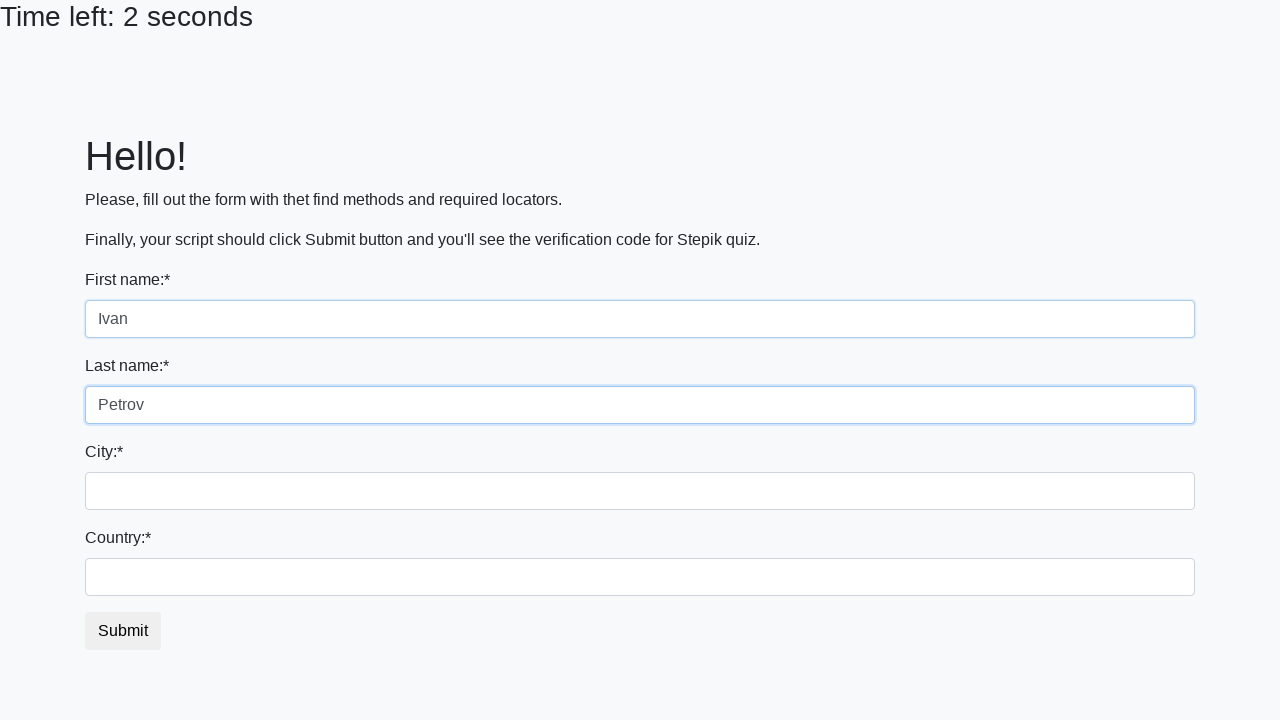

Filled city field with 'Smolensk' on .form-control.city
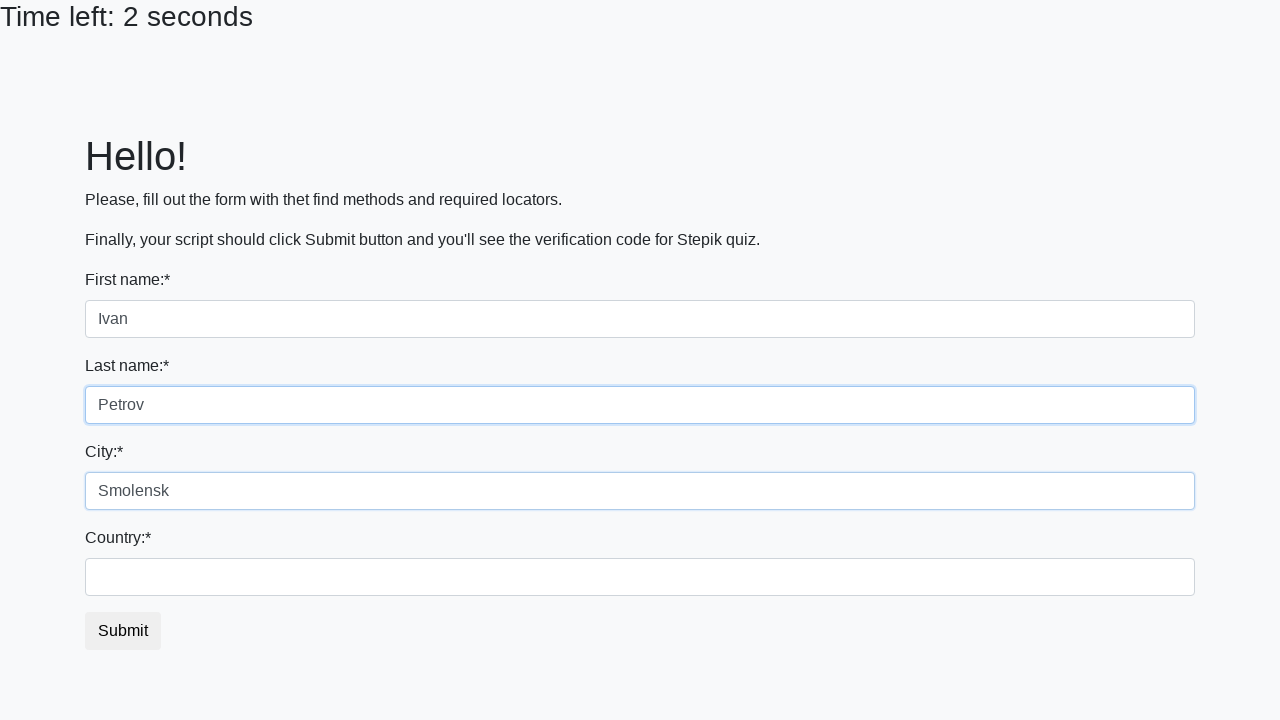

Filled country field with 'Russia' on #country
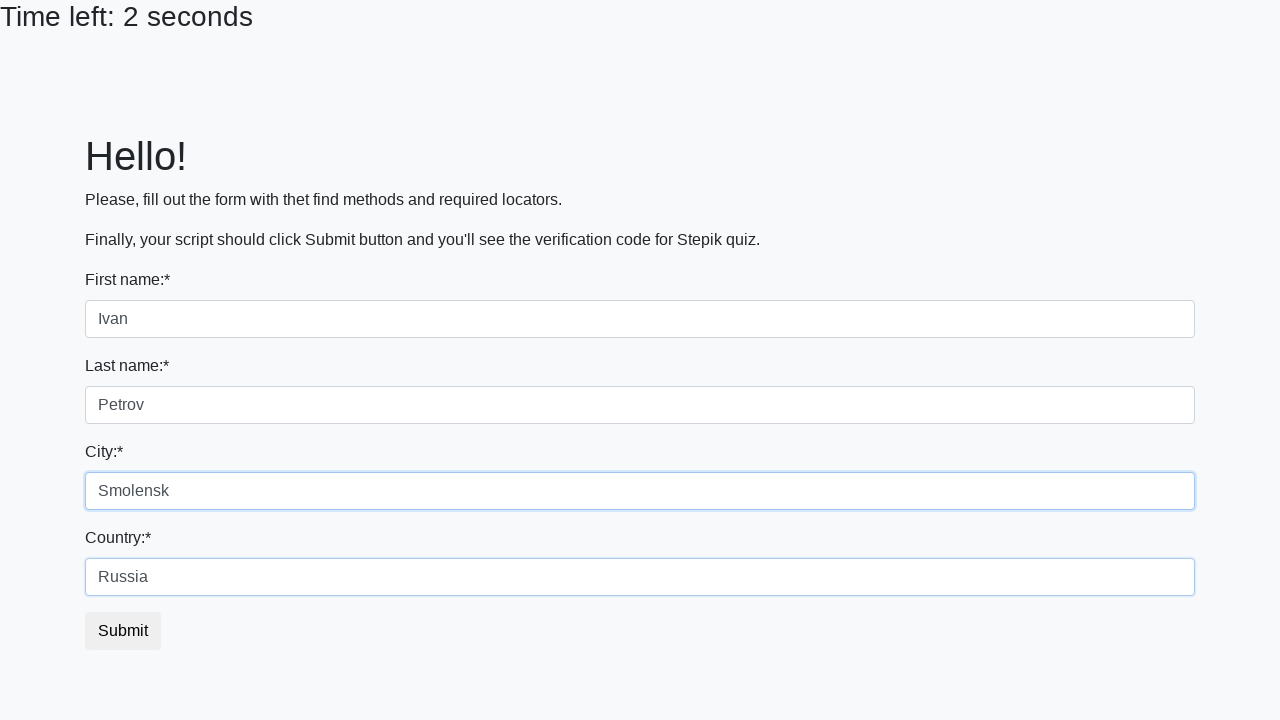

Clicked form submit button at (123, 631) on button.btn
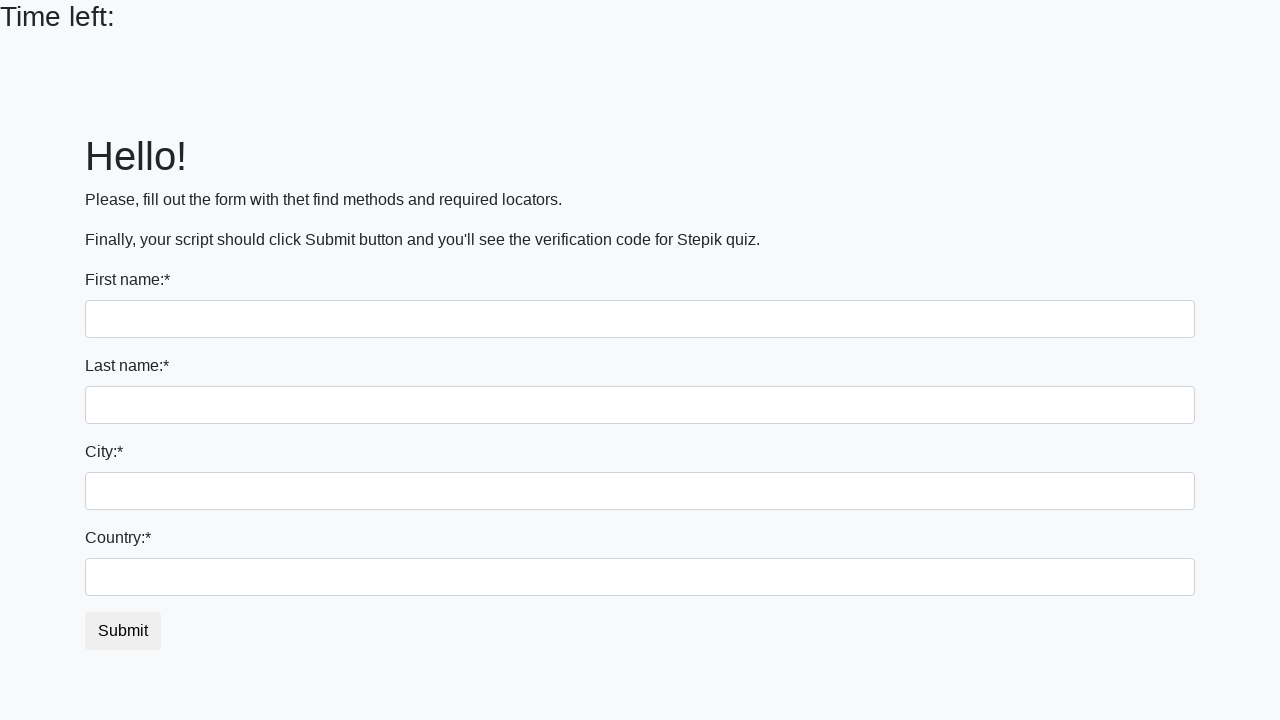

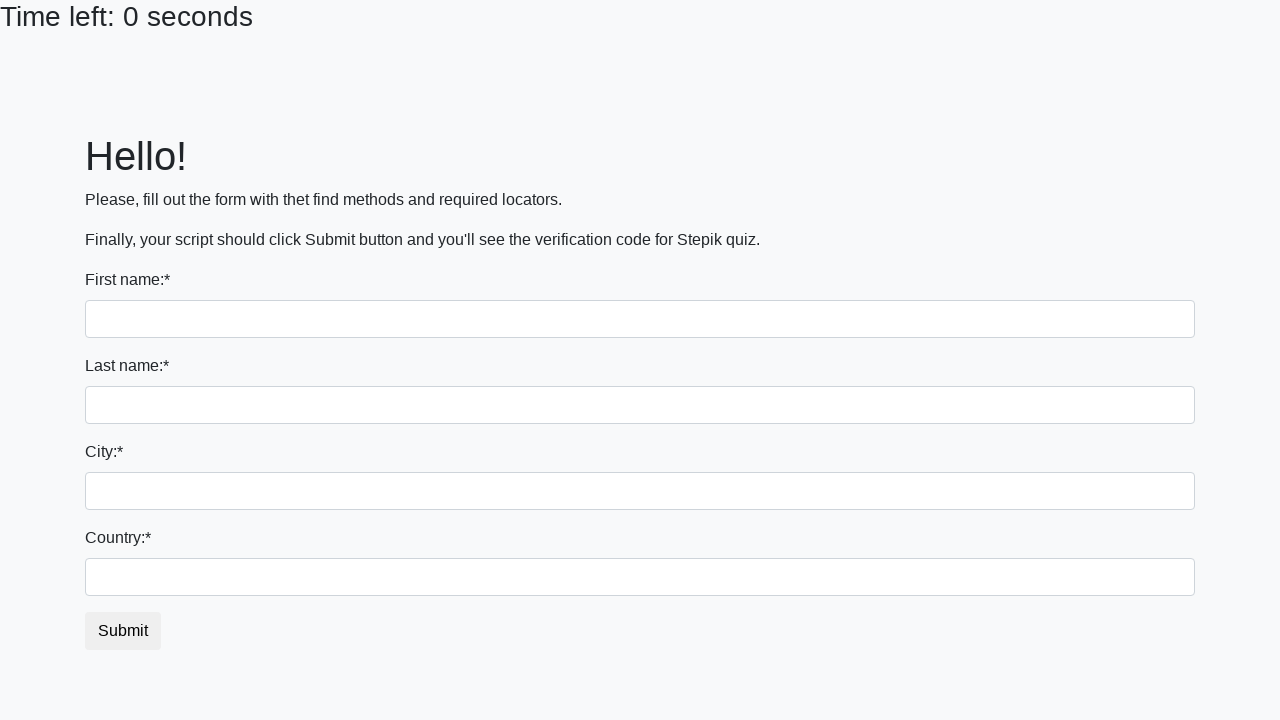